Tests product prices by navigating to Phones category, clicking on specific products, and verifying their prices

Starting URL: https://www.demoblaze.com/

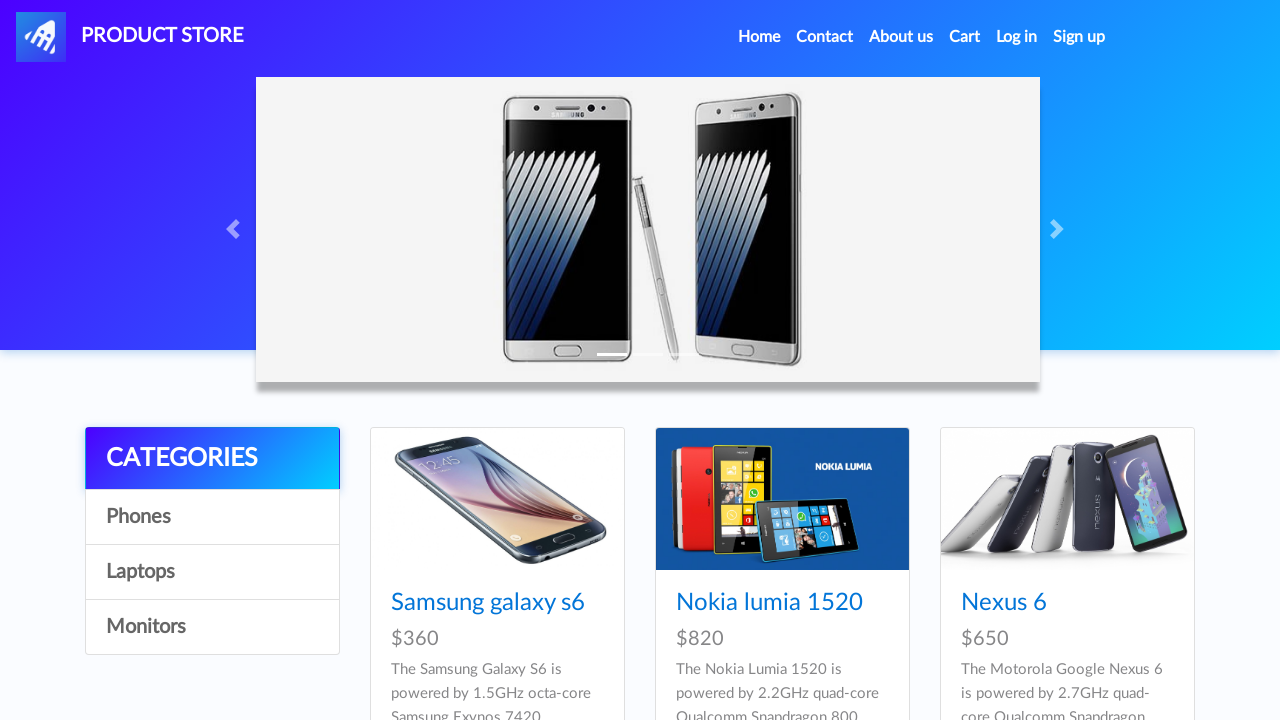

Clicked on Phones category at (212, 517) on a:has-text('Phones')
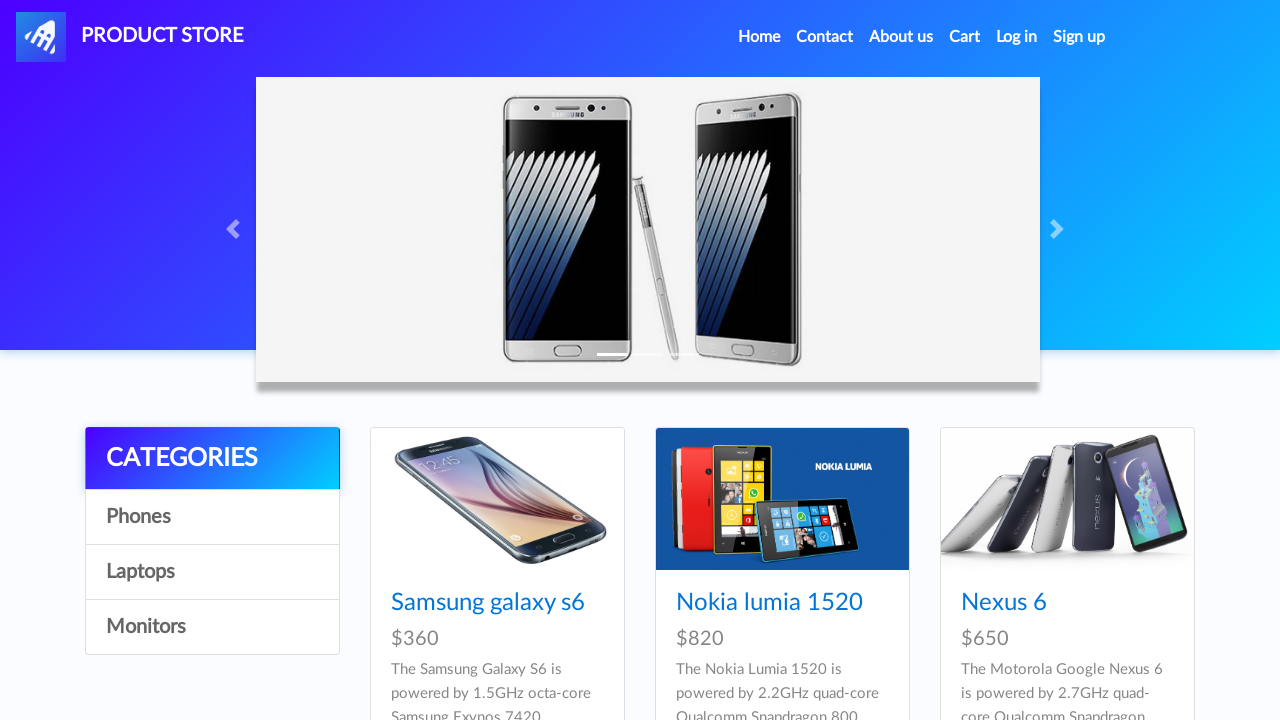

Product cards loaded in Phones category
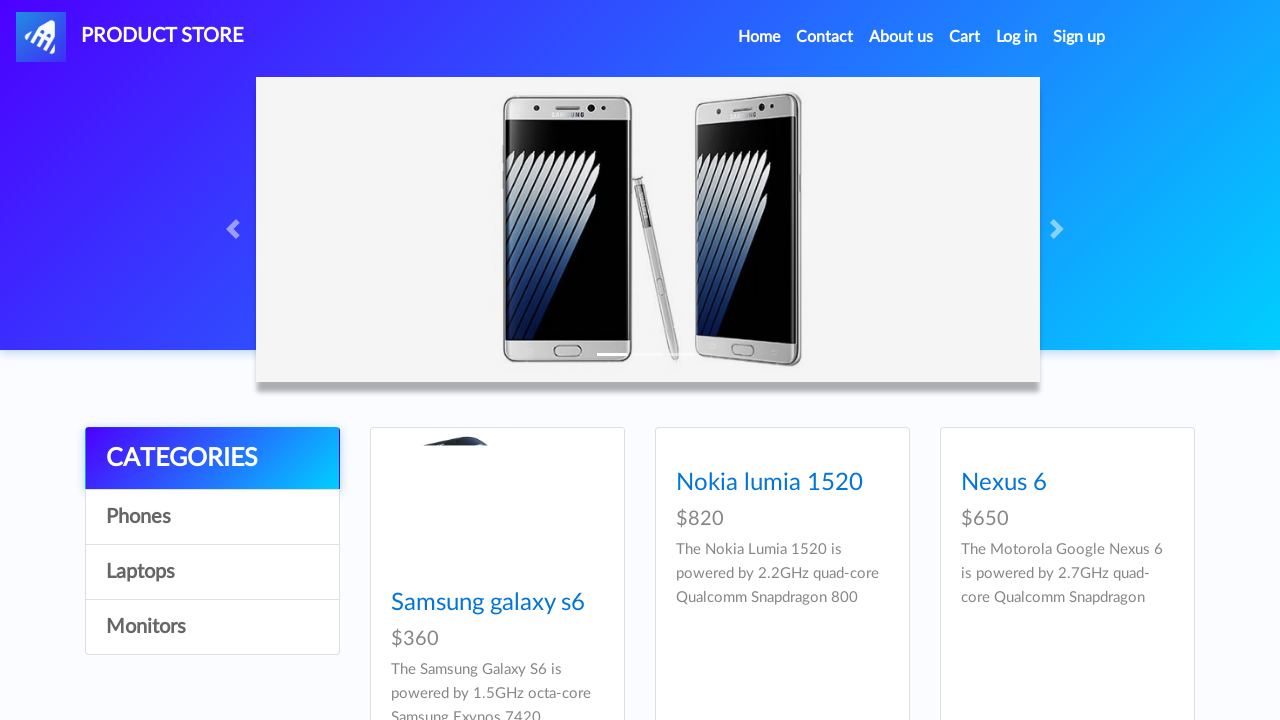

Clicked on Samsung galaxy s6 product at (488, 603) on a:has-text('Samsung galaxy s6')
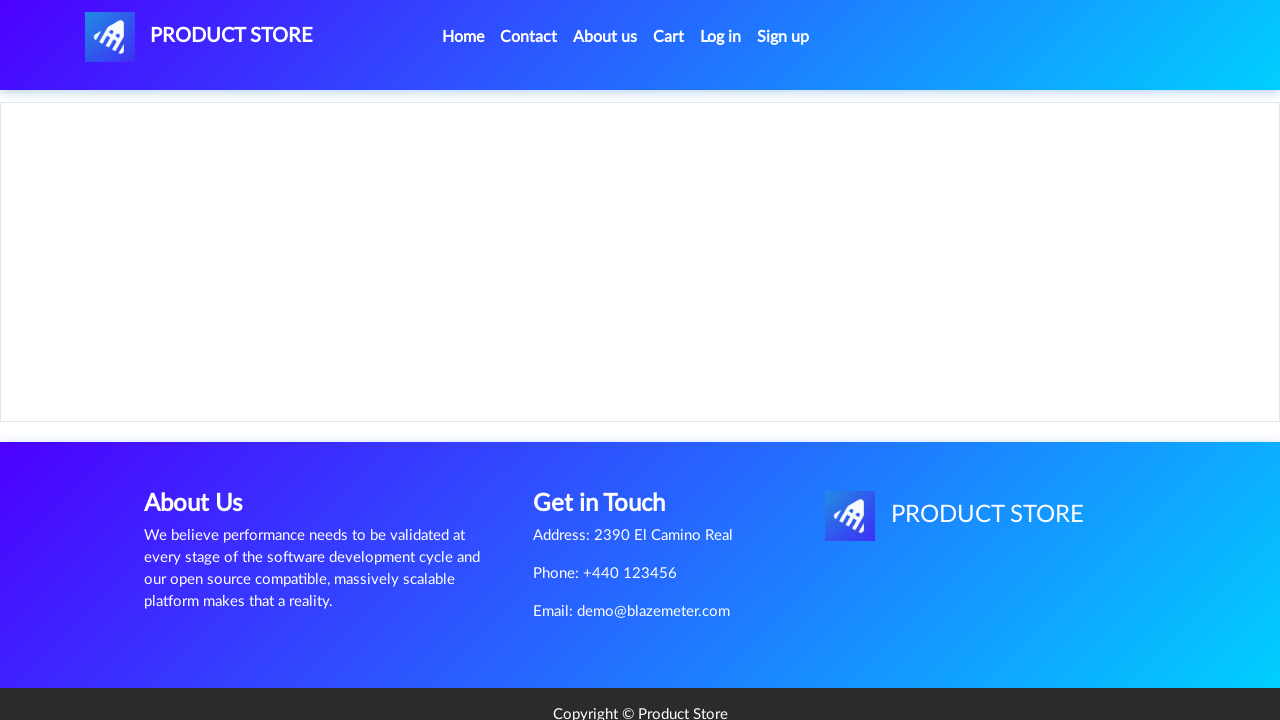

Price container loaded for Samsung galaxy s6
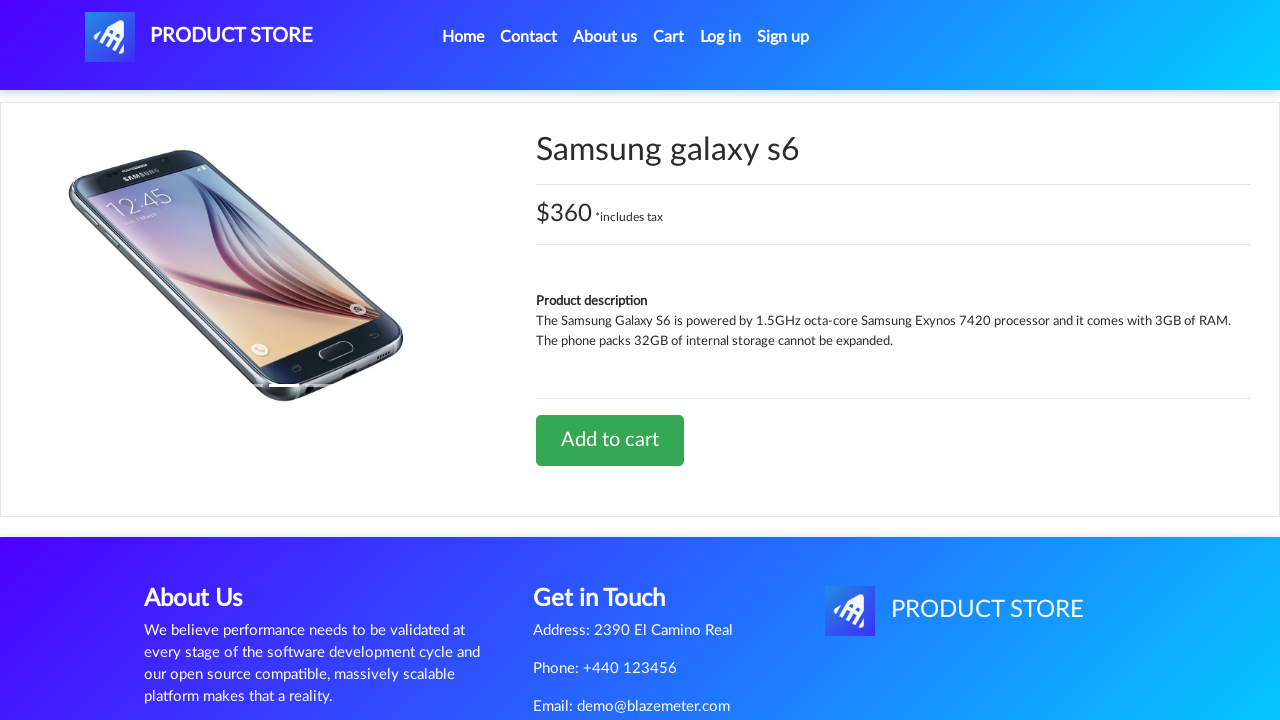

Navigated back to home page
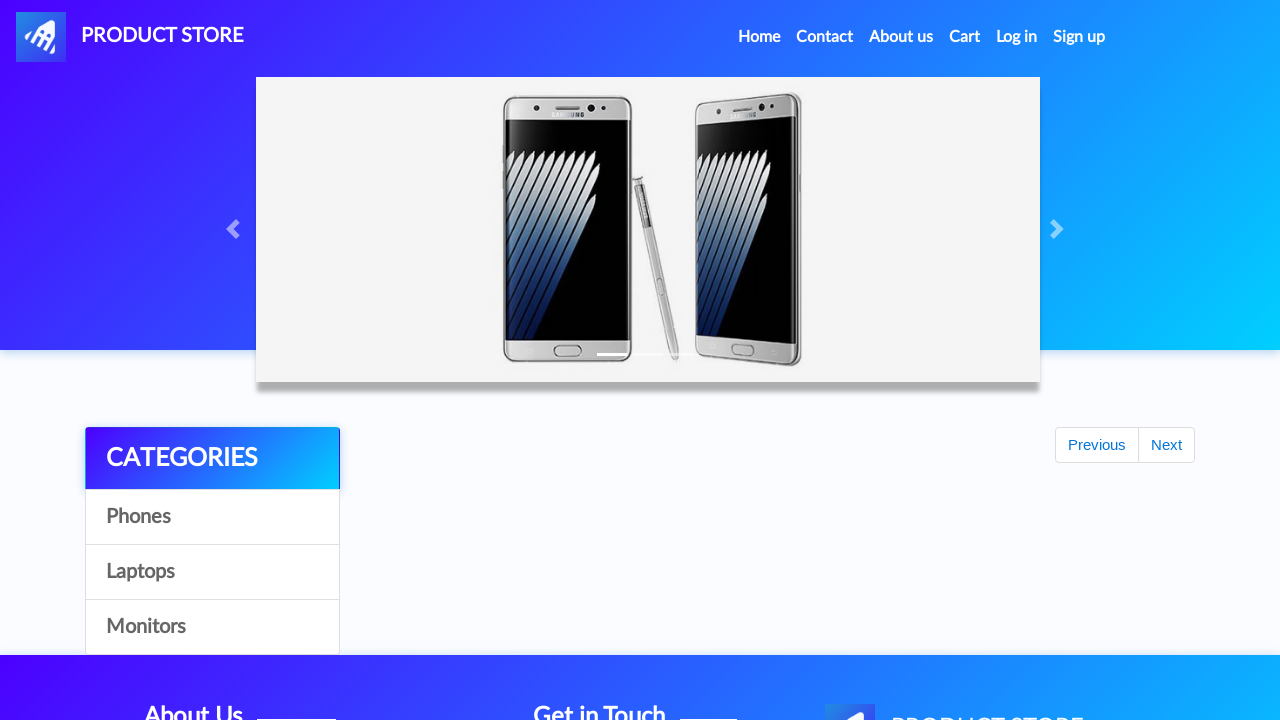

Clicked on Phones category again at (212, 517) on a:has-text('Phones')
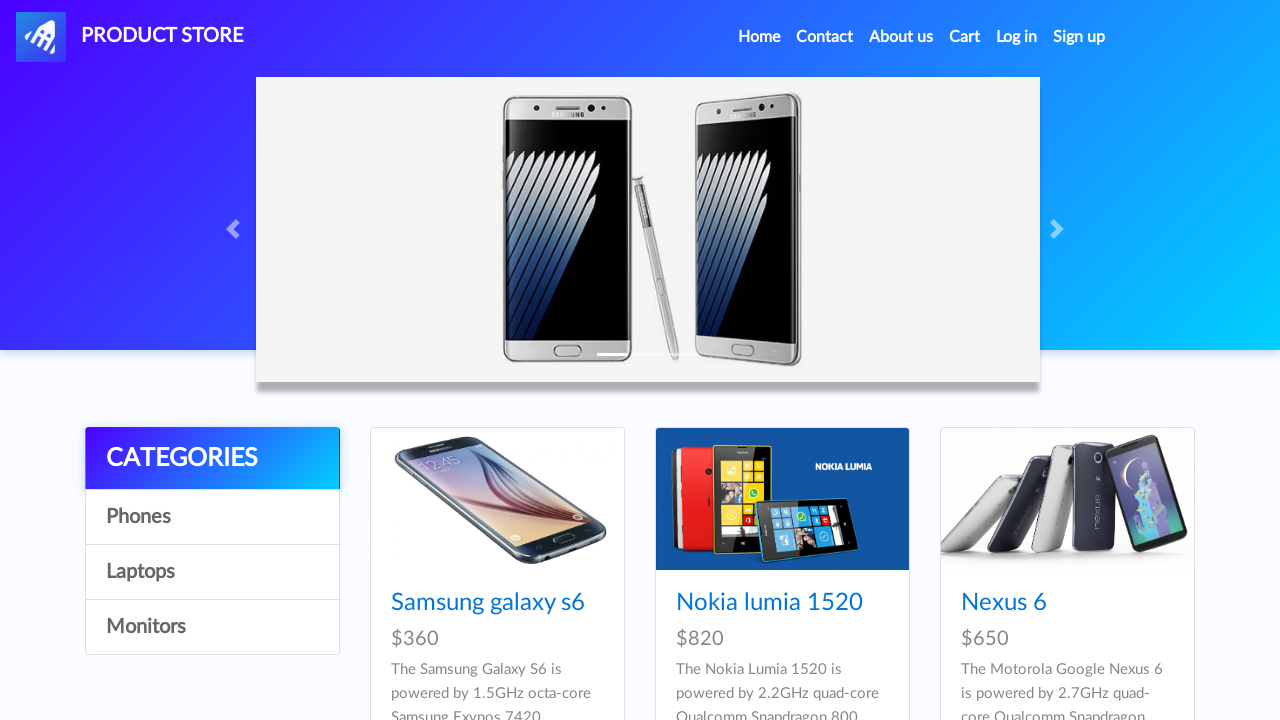

Product cards loaded in Phones category
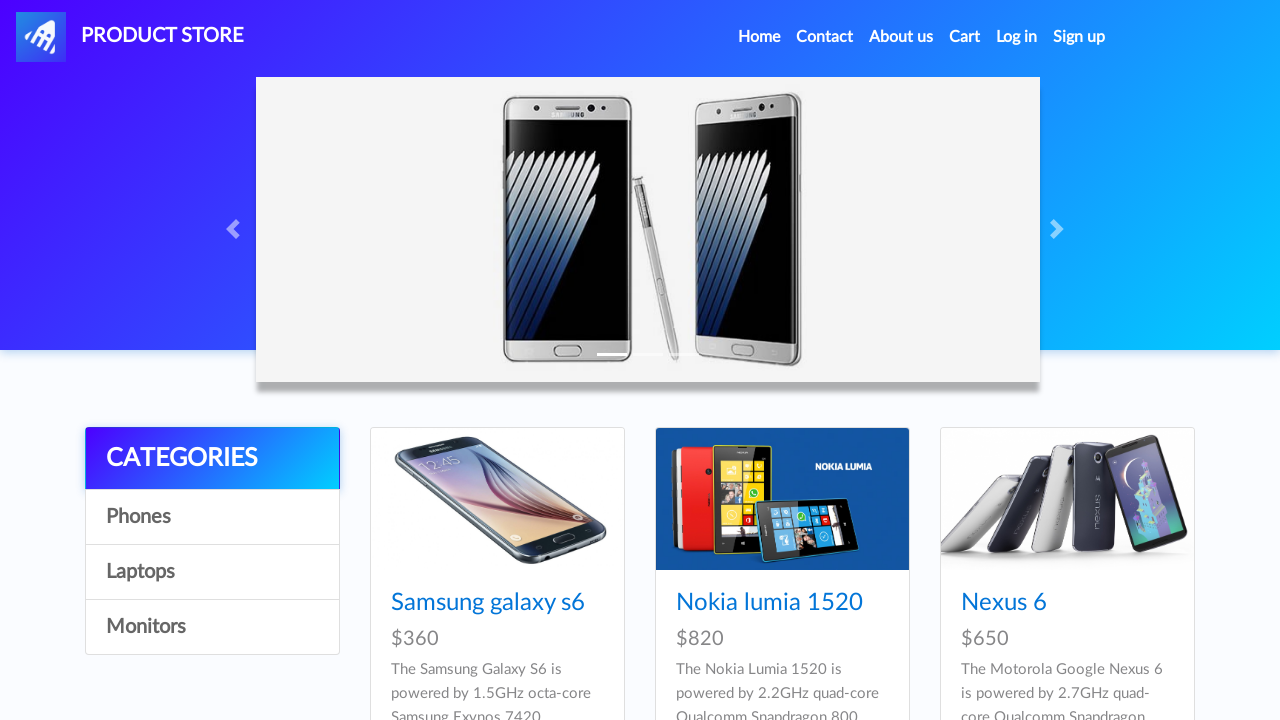

Clicked on Nokia lumia 1520 product at (769, 603) on a:has-text('Nokia lumia 1520')
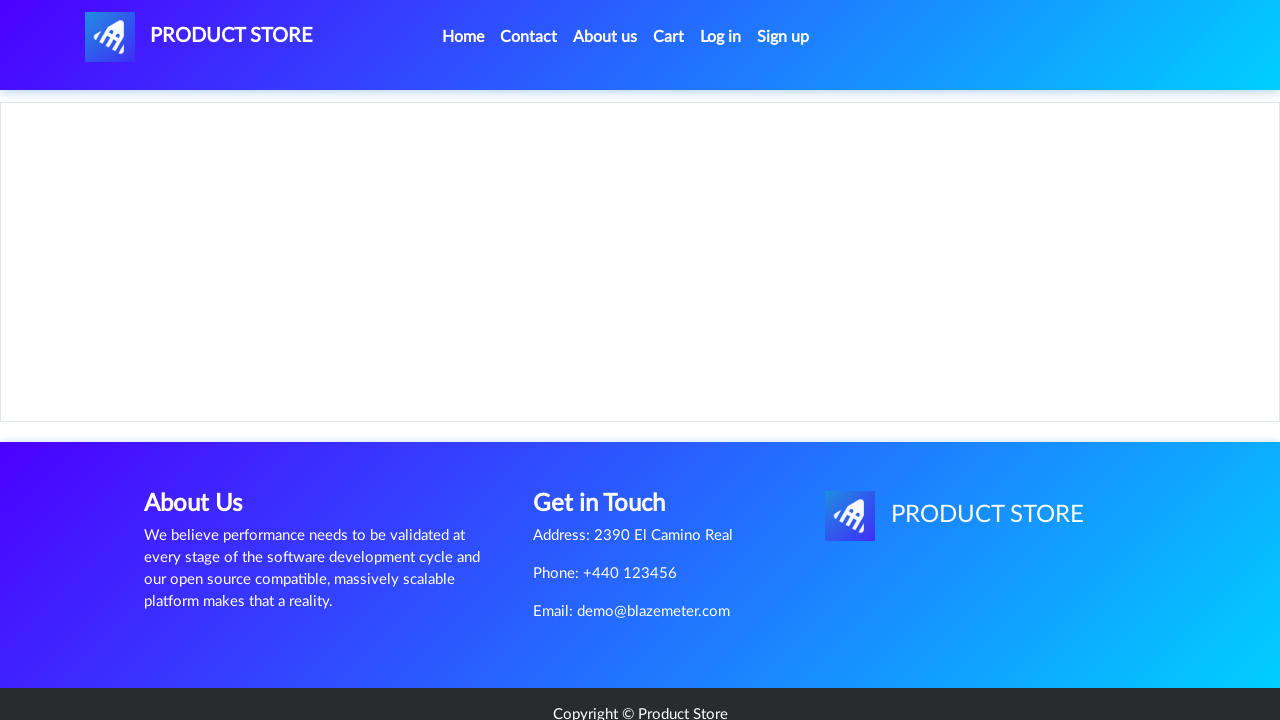

Price container loaded for Nokia lumia 1520
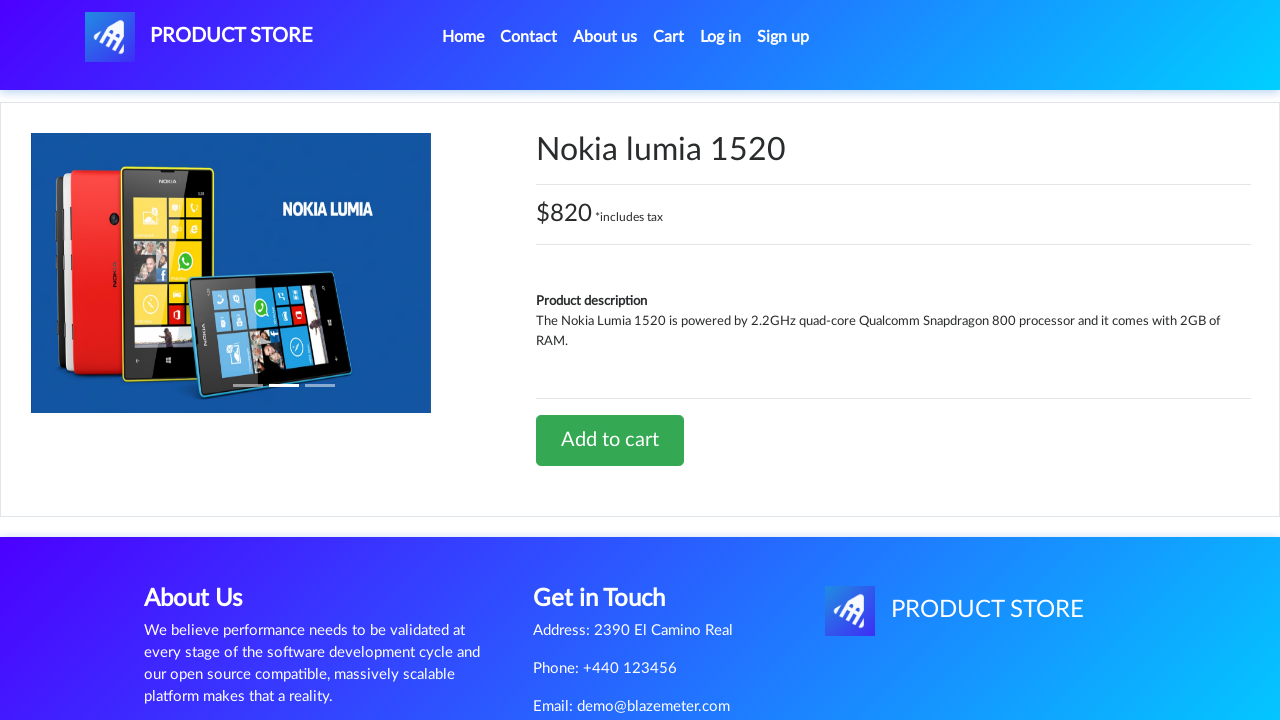

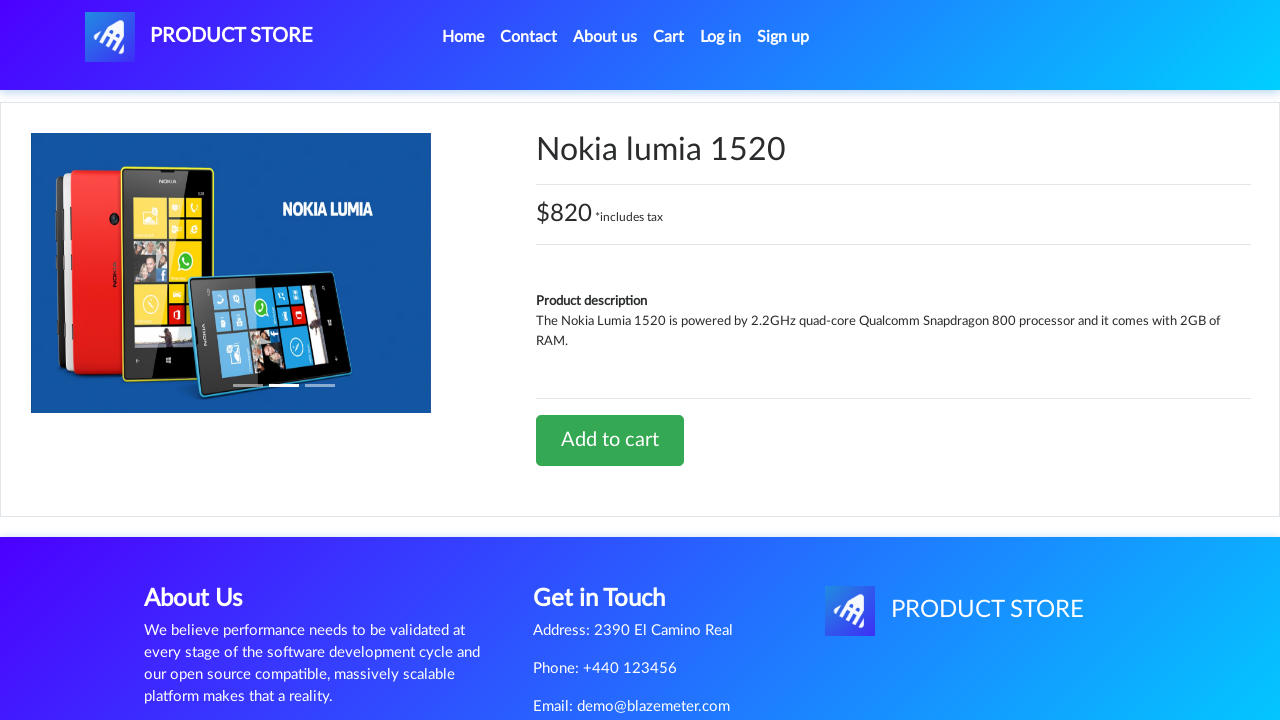